Opens the Flipkart homepage and maximizes the browser window to verify the application loads successfully.

Starting URL: https://www.flipkart.com/

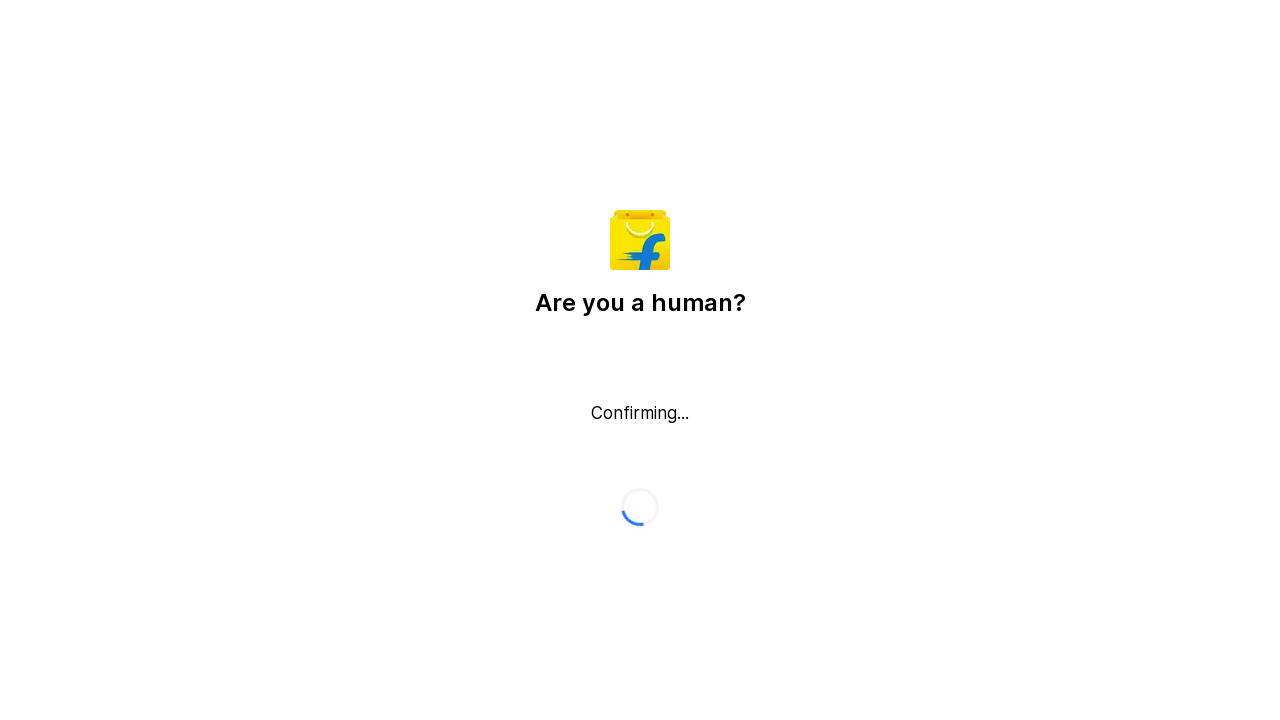

Page DOM content loaded successfully
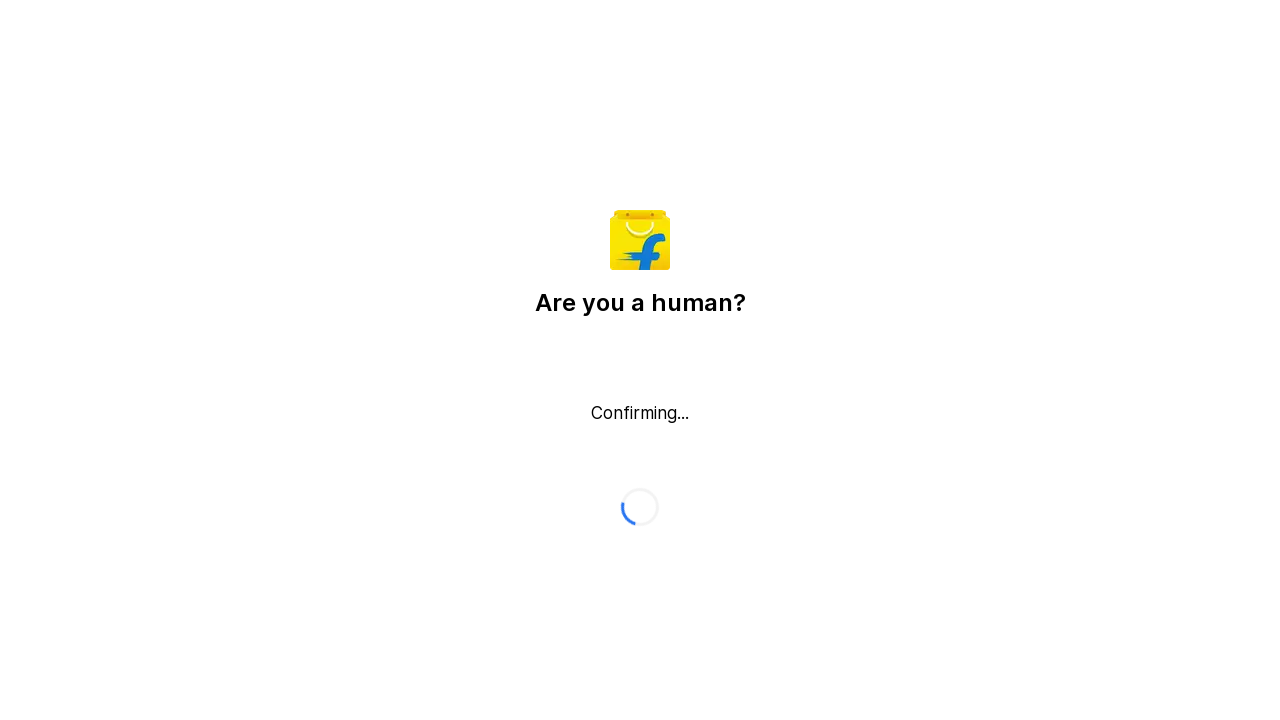

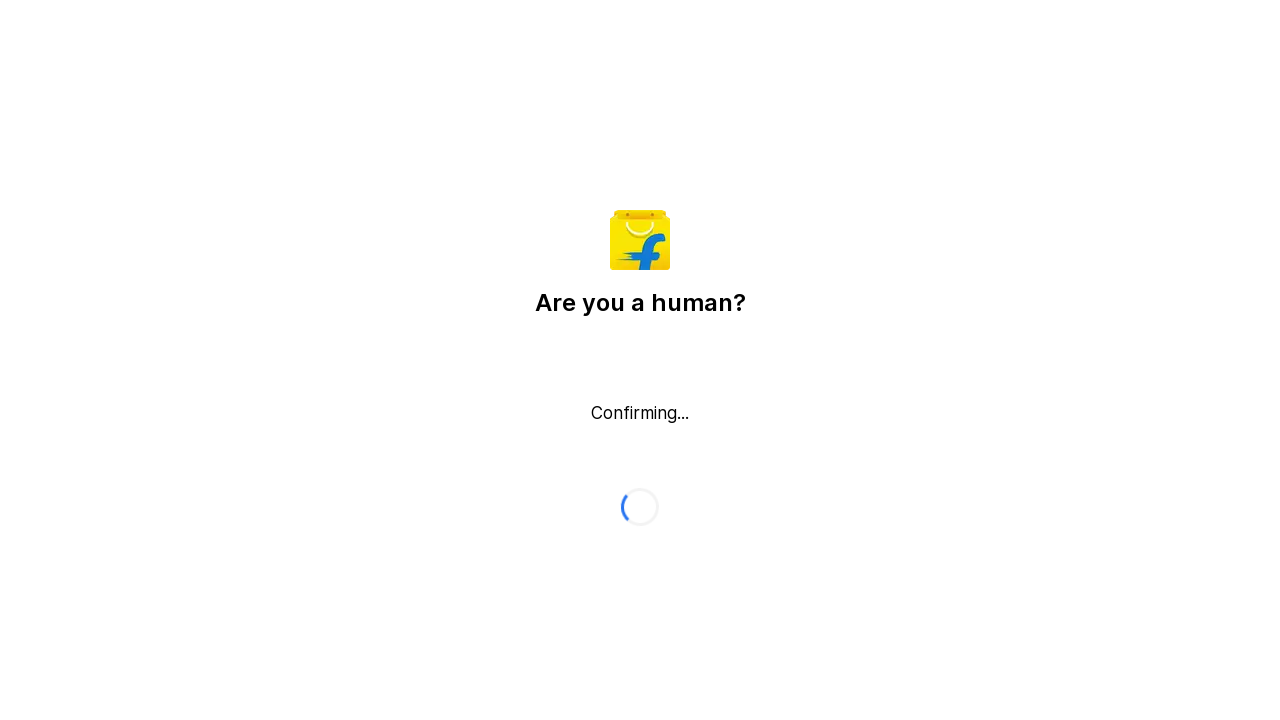